Tests a number input field by verifying it accepts numeric values, rejects alphabetic characters, and responds to arrow key increments/decrements

Starting URL: https://the-internet.herokuapp.com/inputs

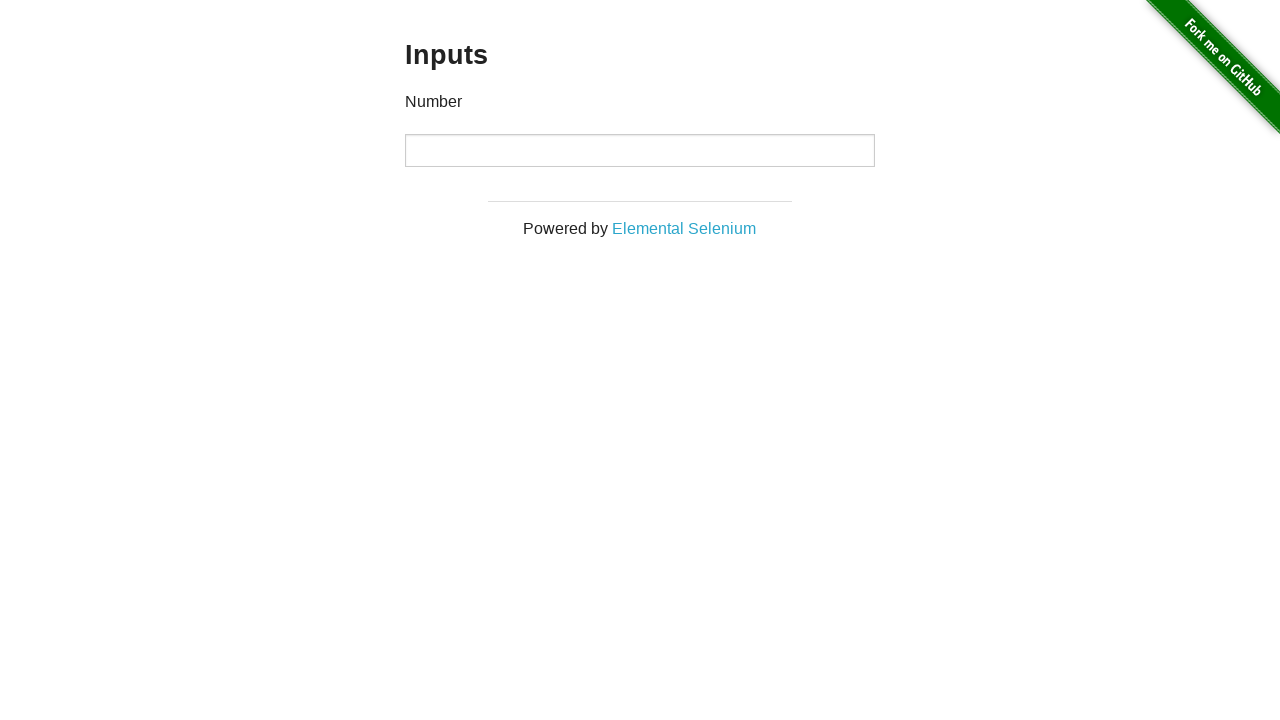

Located the number input field
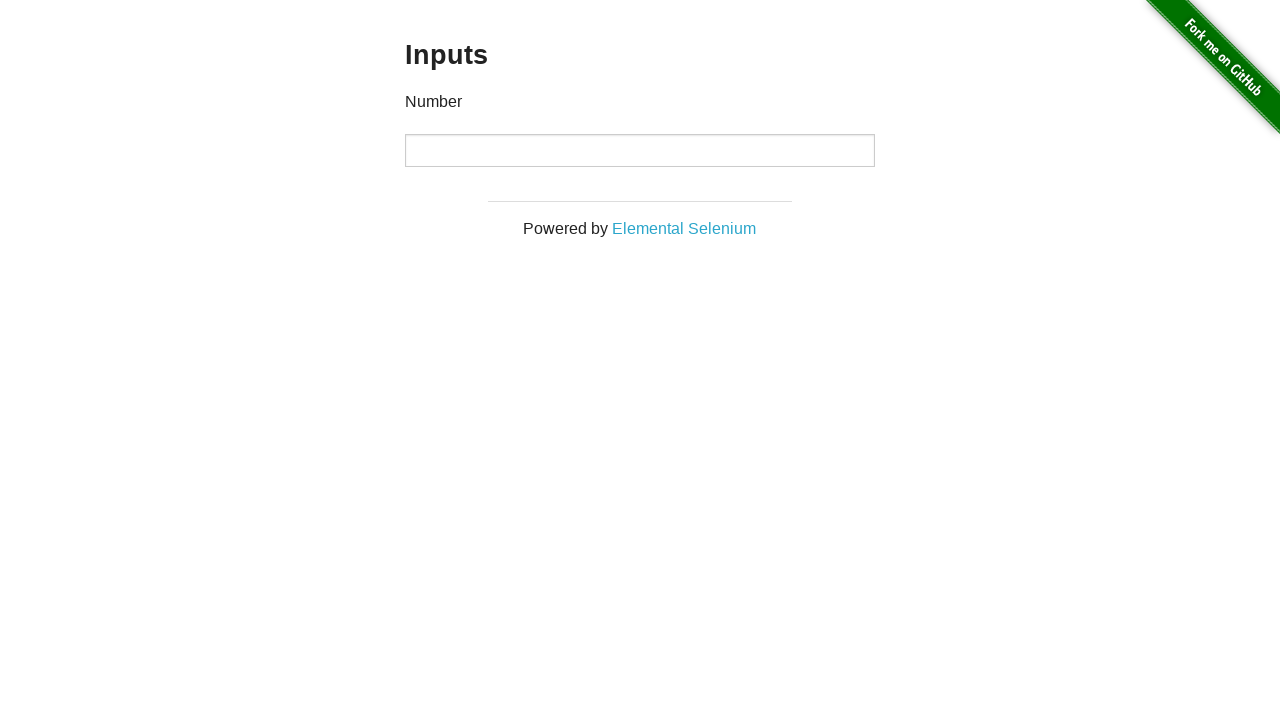

Cleared the input field on input
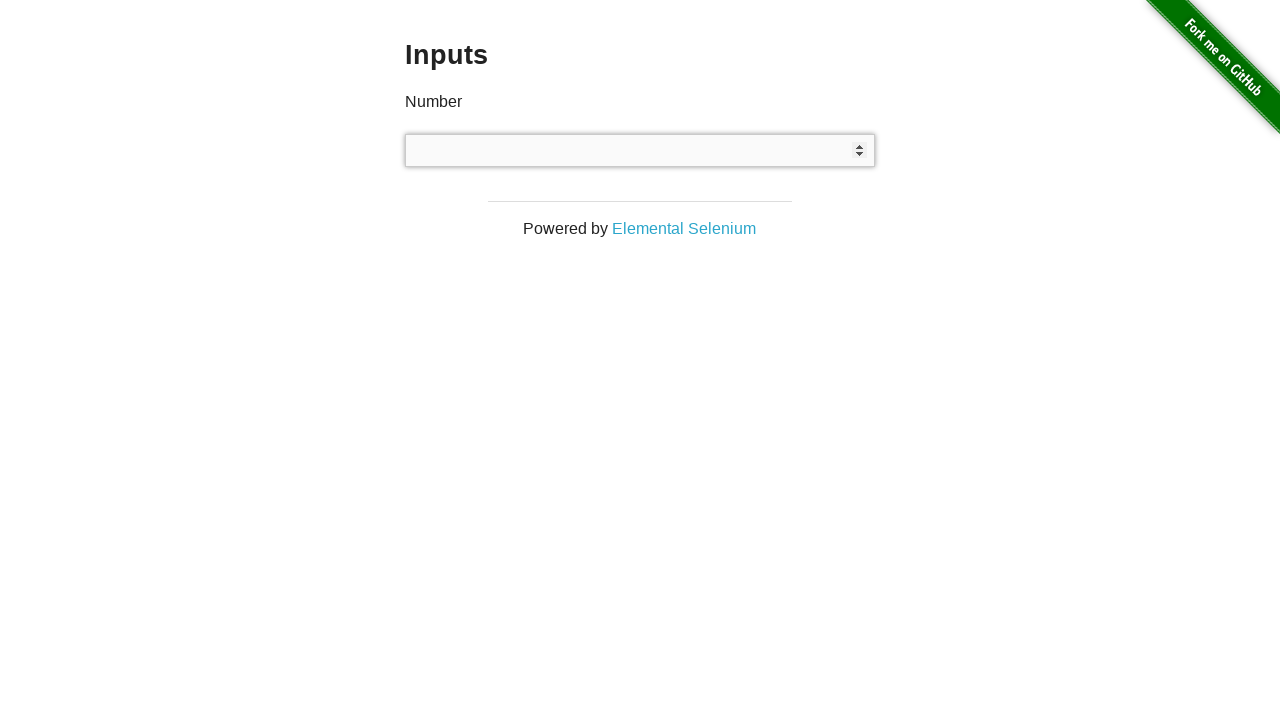

Filled input field with numeric value '123' on input
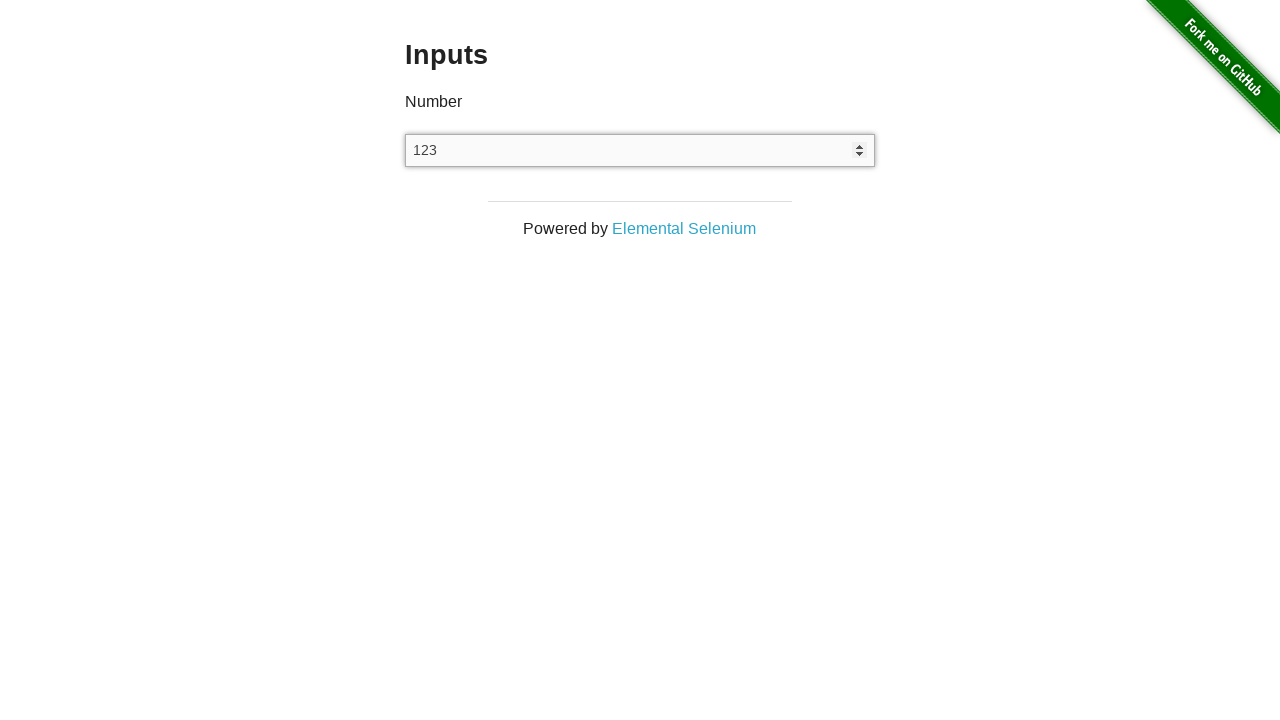

Asserted that input field correctly contains '123'
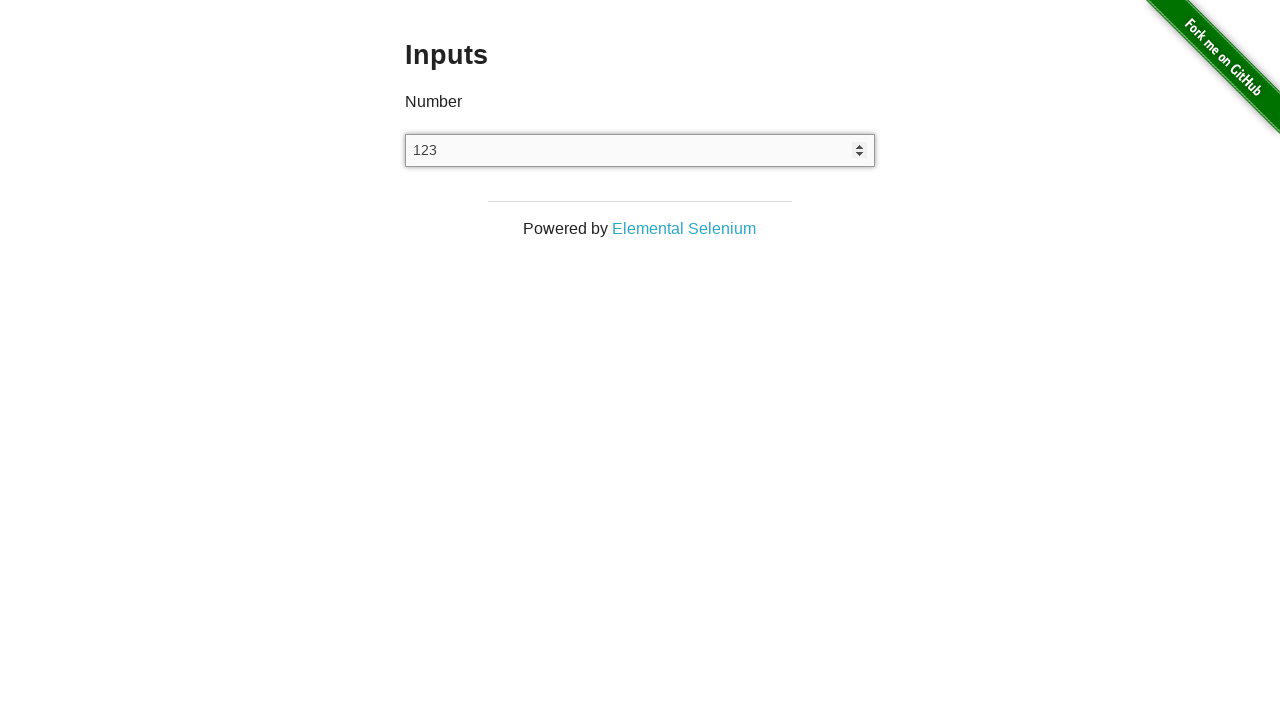

Cleared the input field on input
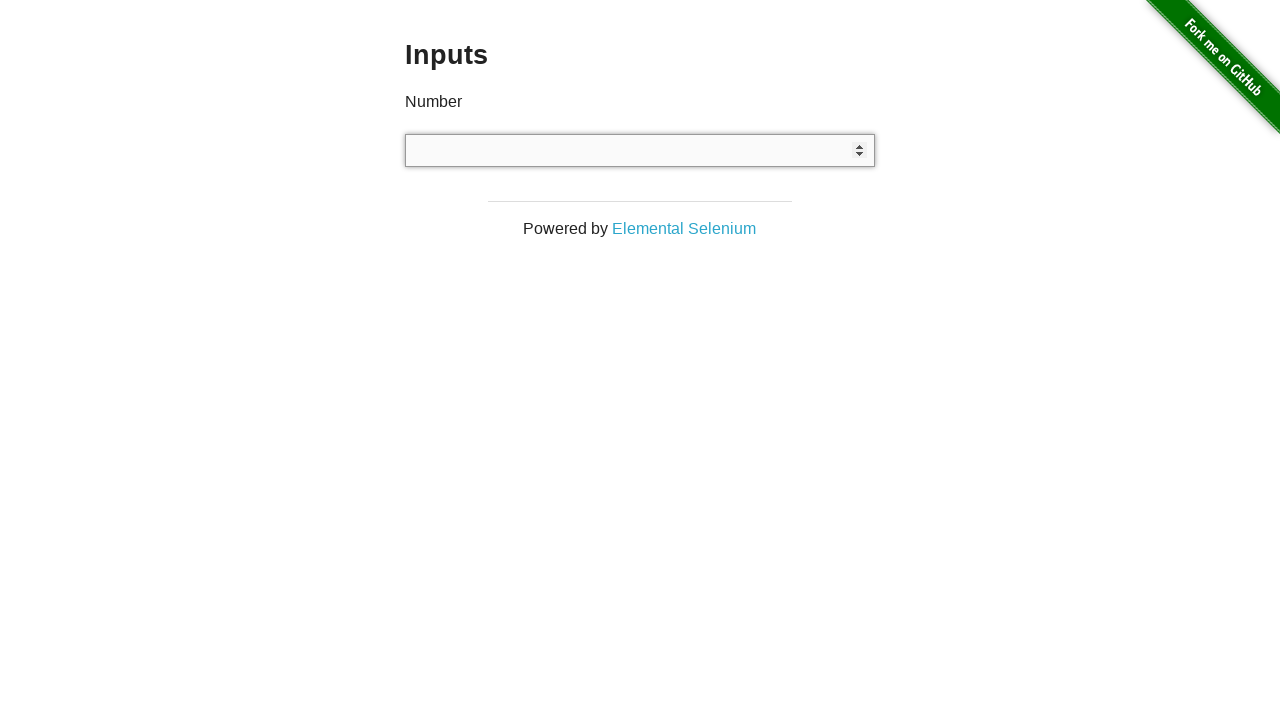

Filled input field with negative number '-123456' on input
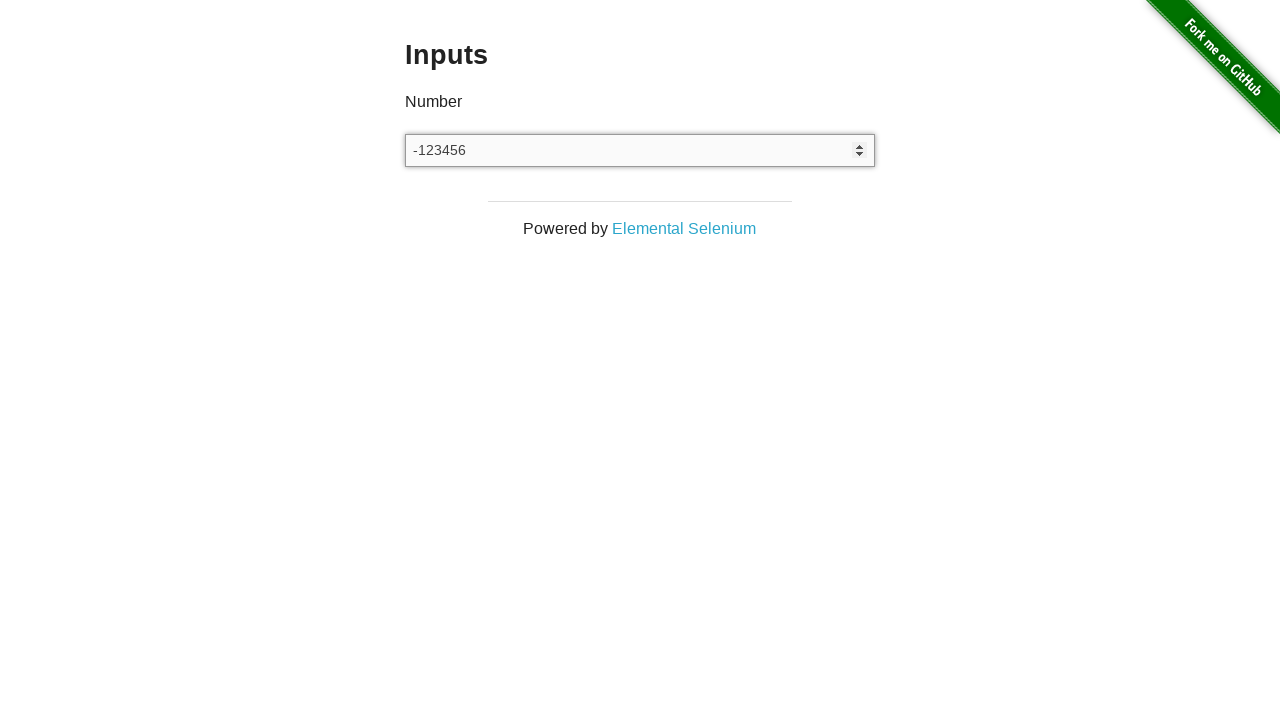

Asserted that input field correctly contains '-123456'
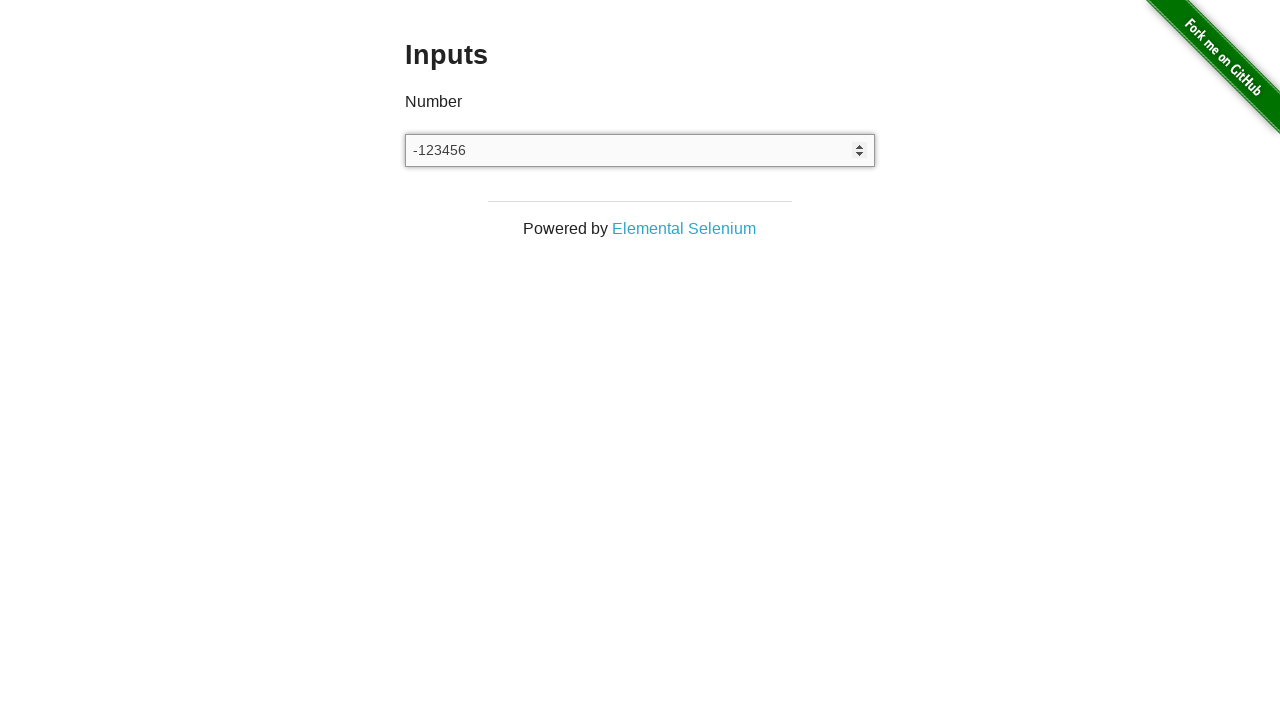

Cleared the input field on input
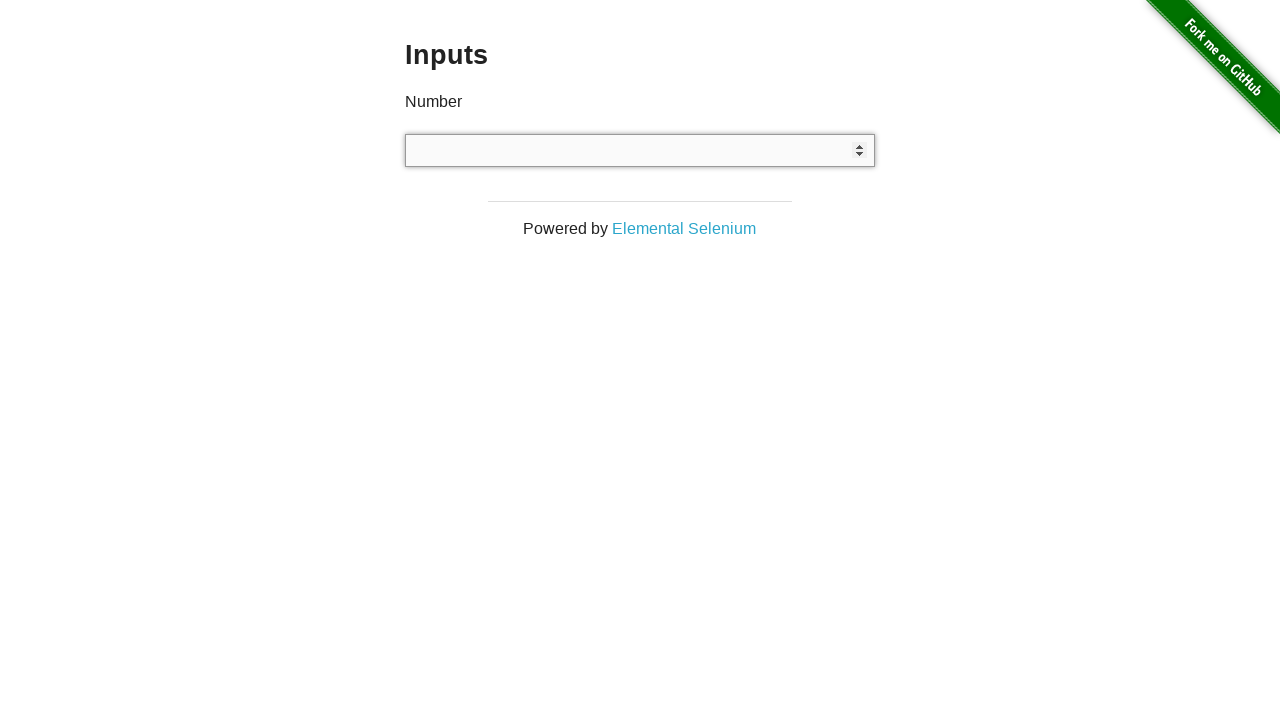

Typed alphabetic characters 'abc' into the input field on input
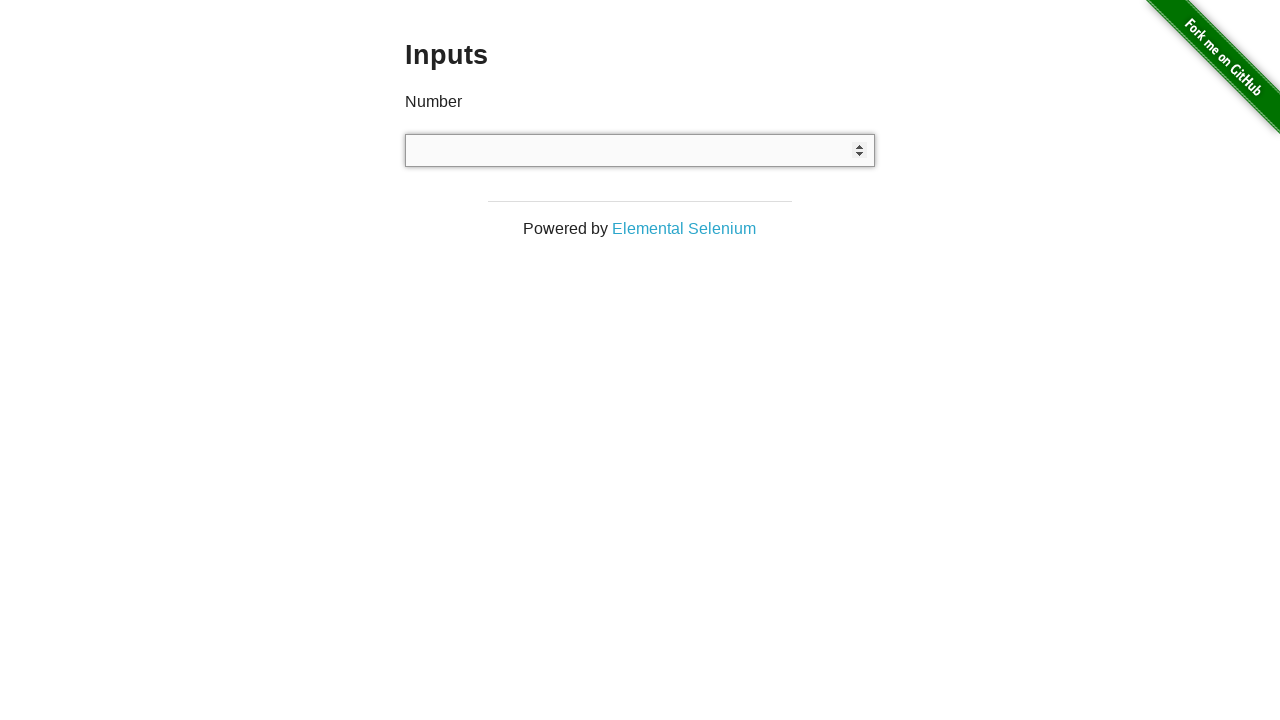

Asserted that alphabetic characters were rejected and field is empty
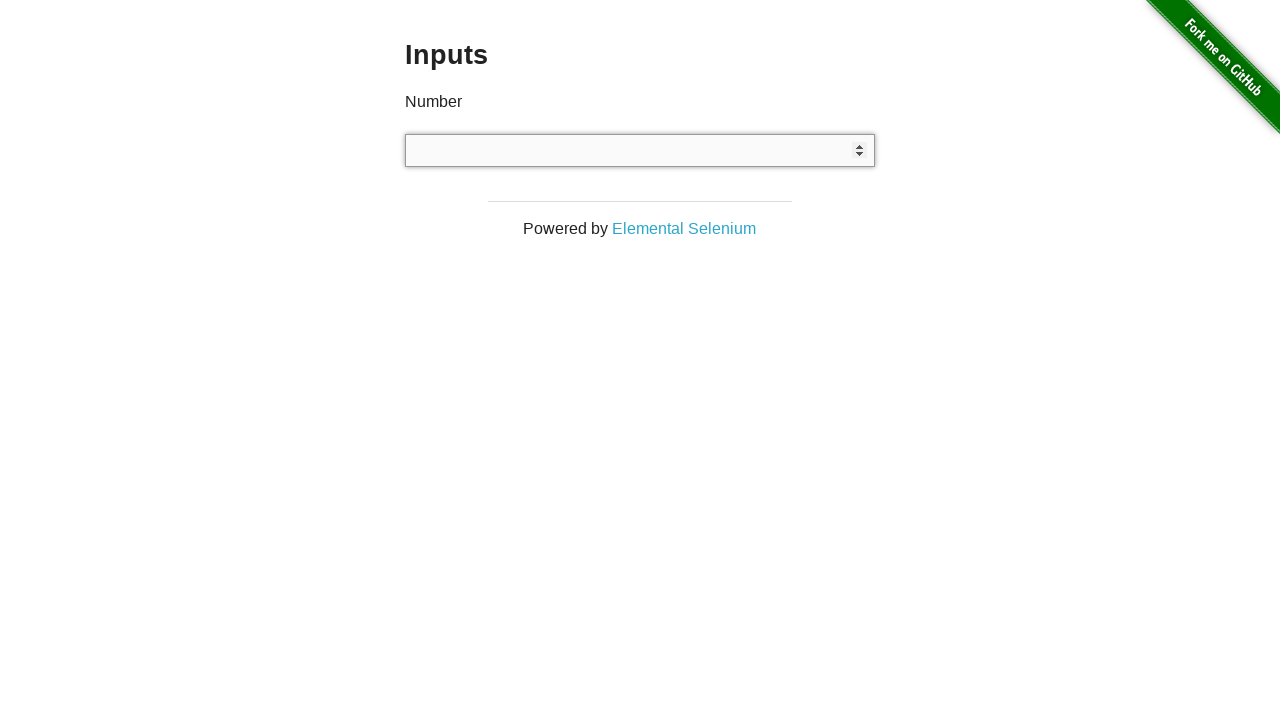

Cleared the input field on input
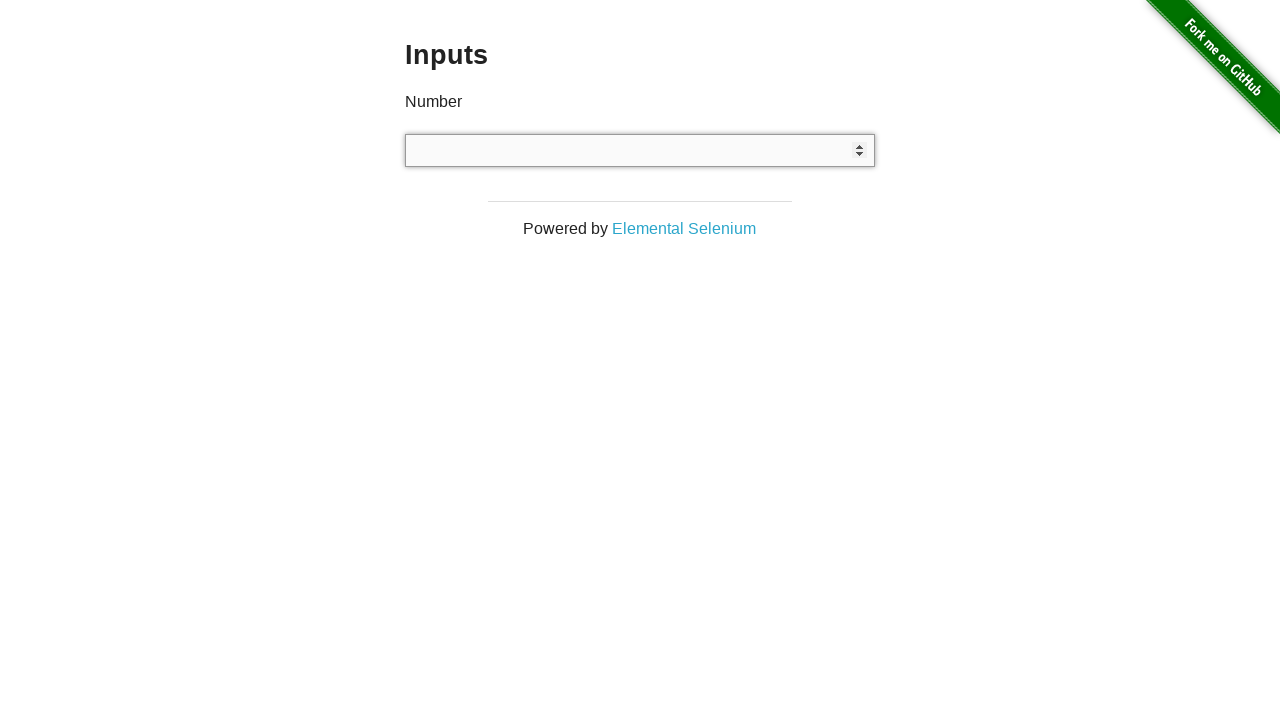

Filled input field with value '1' on input
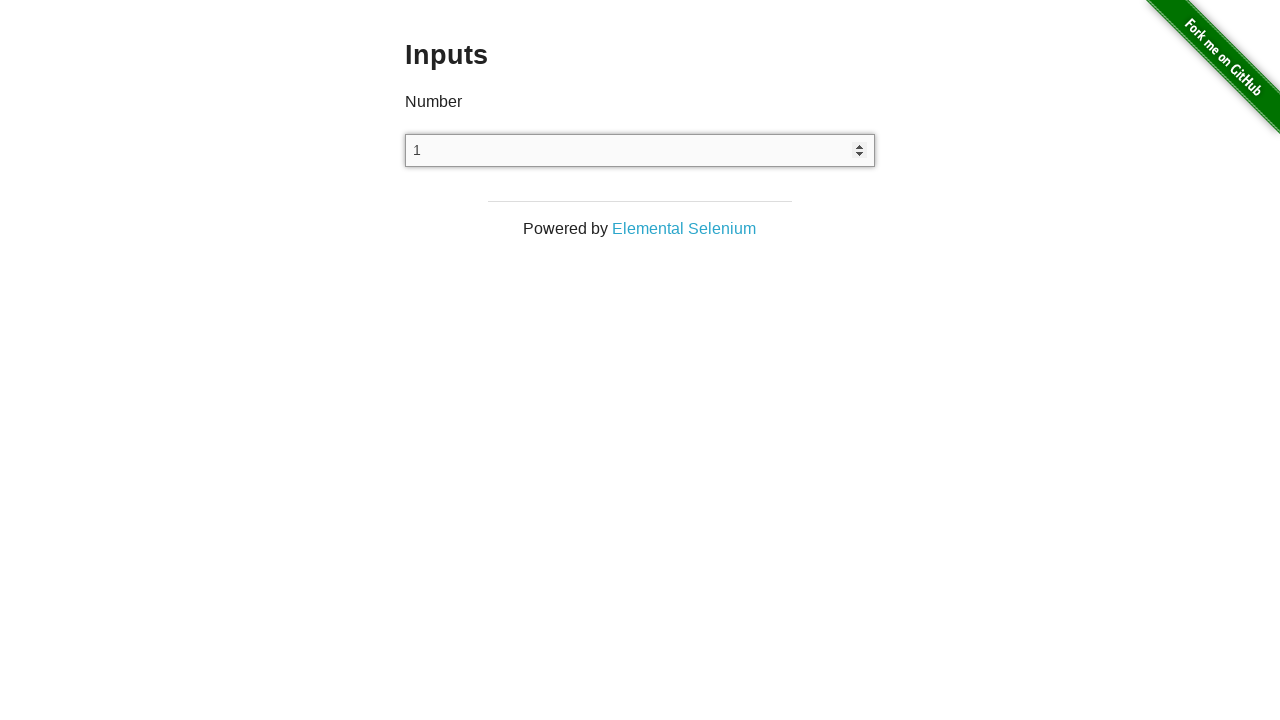

Pressed ArrowUp key to increment the value on input
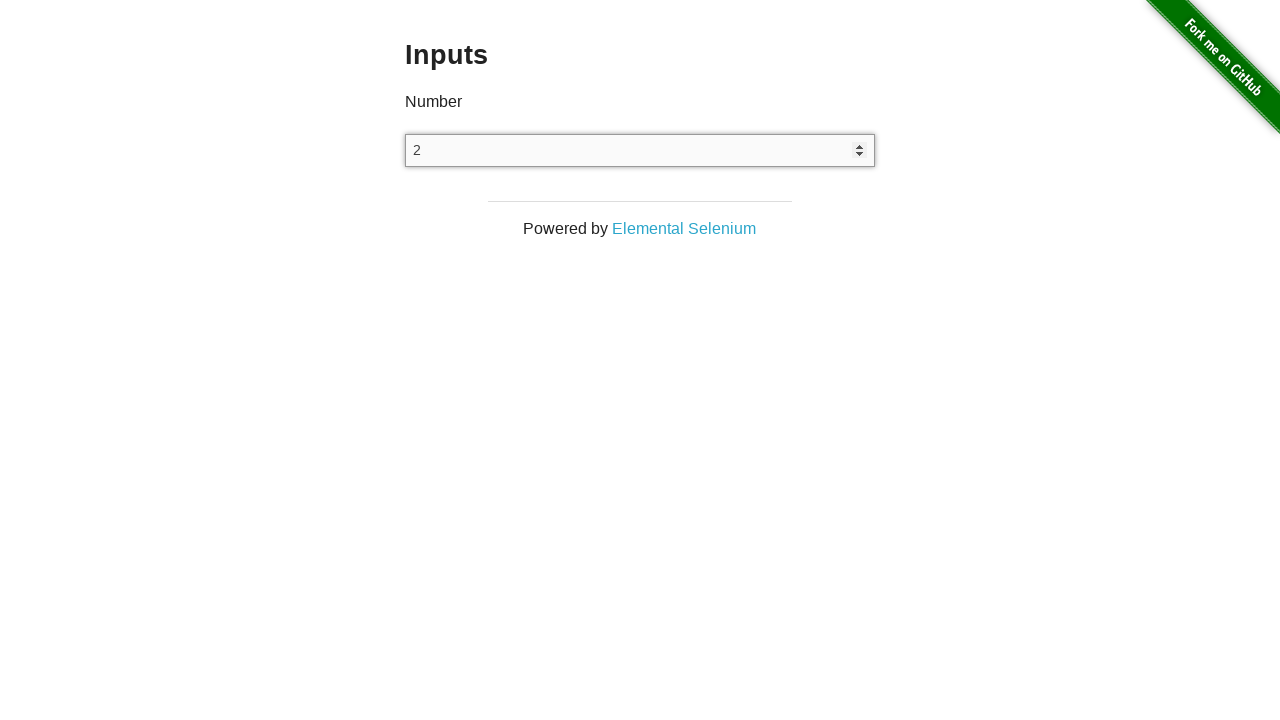

Asserted that ArrowUp incremented the value from 1 to 2
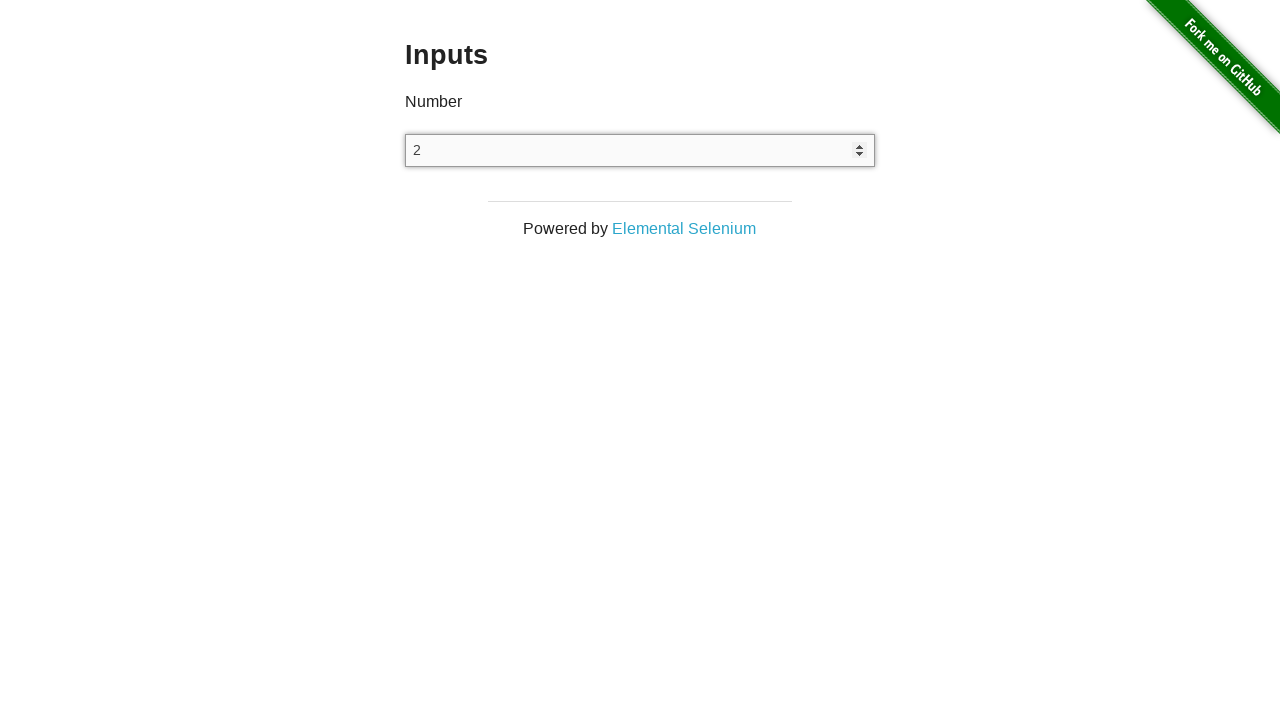

Pressed ArrowDown key to decrement the value on input
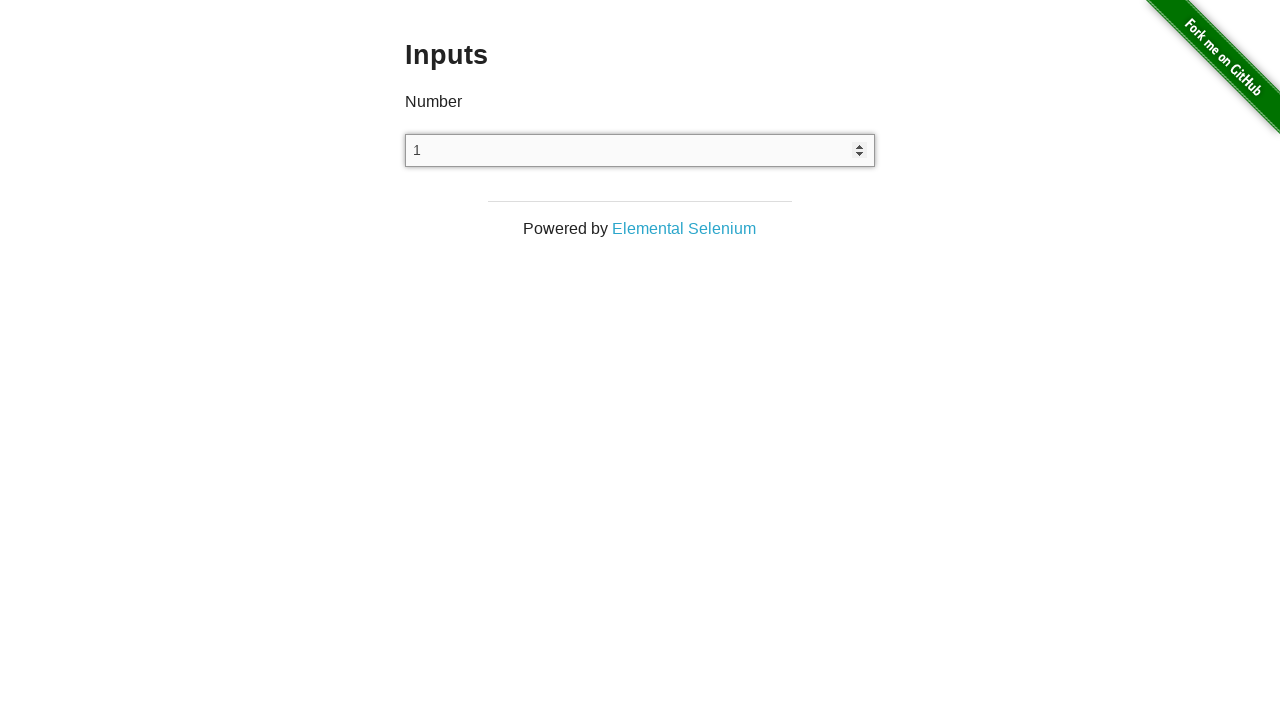

Asserted that ArrowDown decremented the value from 2 to 1
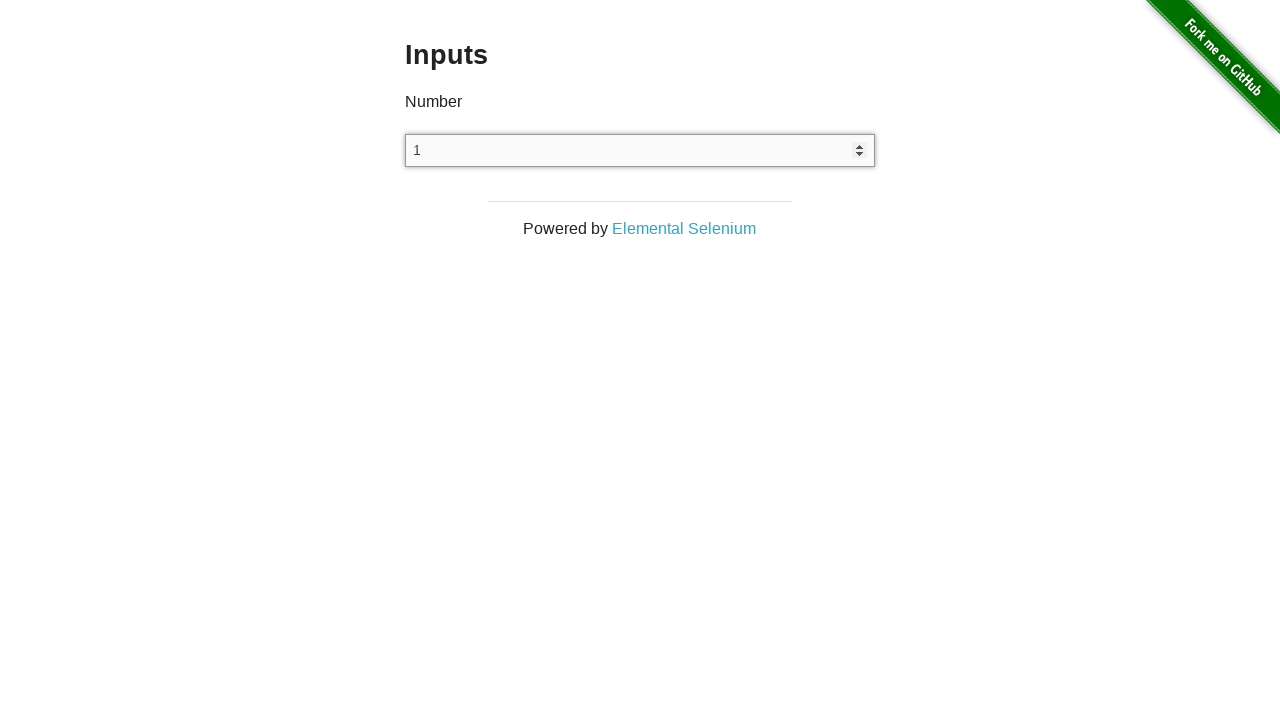

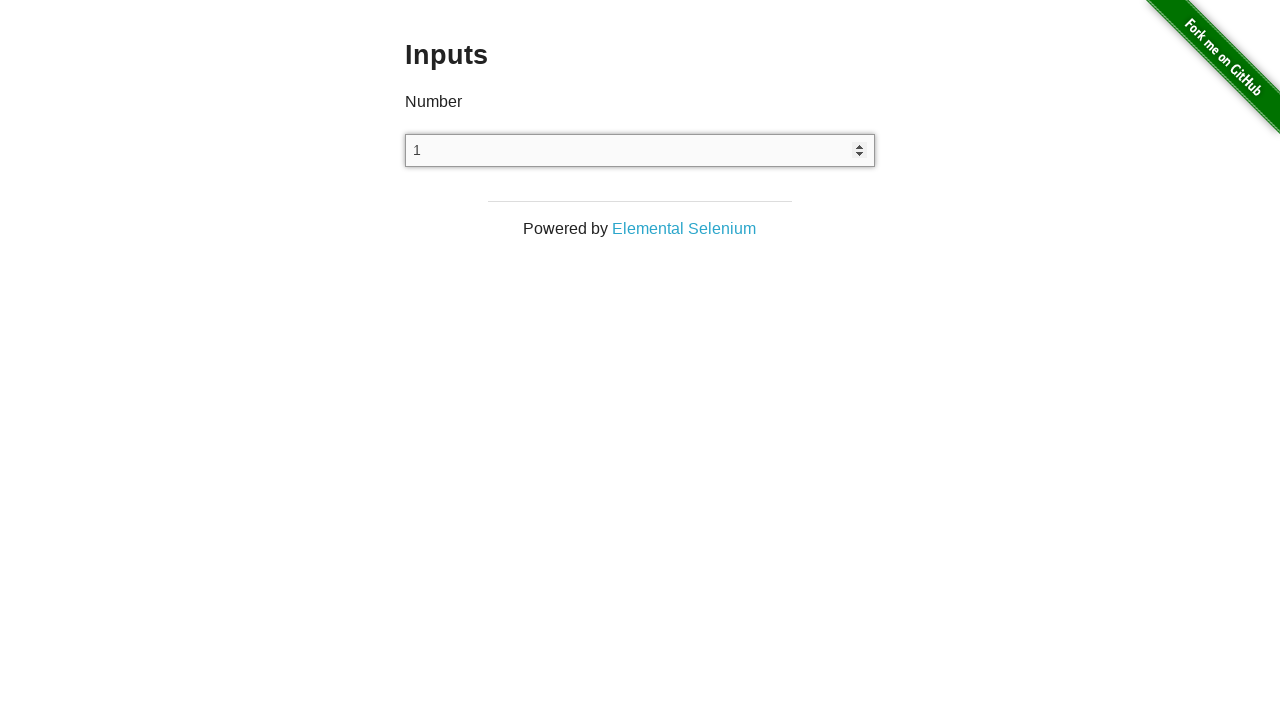